Tests marking individual todo items as complete using their checkboxes

Starting URL: https://demo.playwright.dev/todomvc

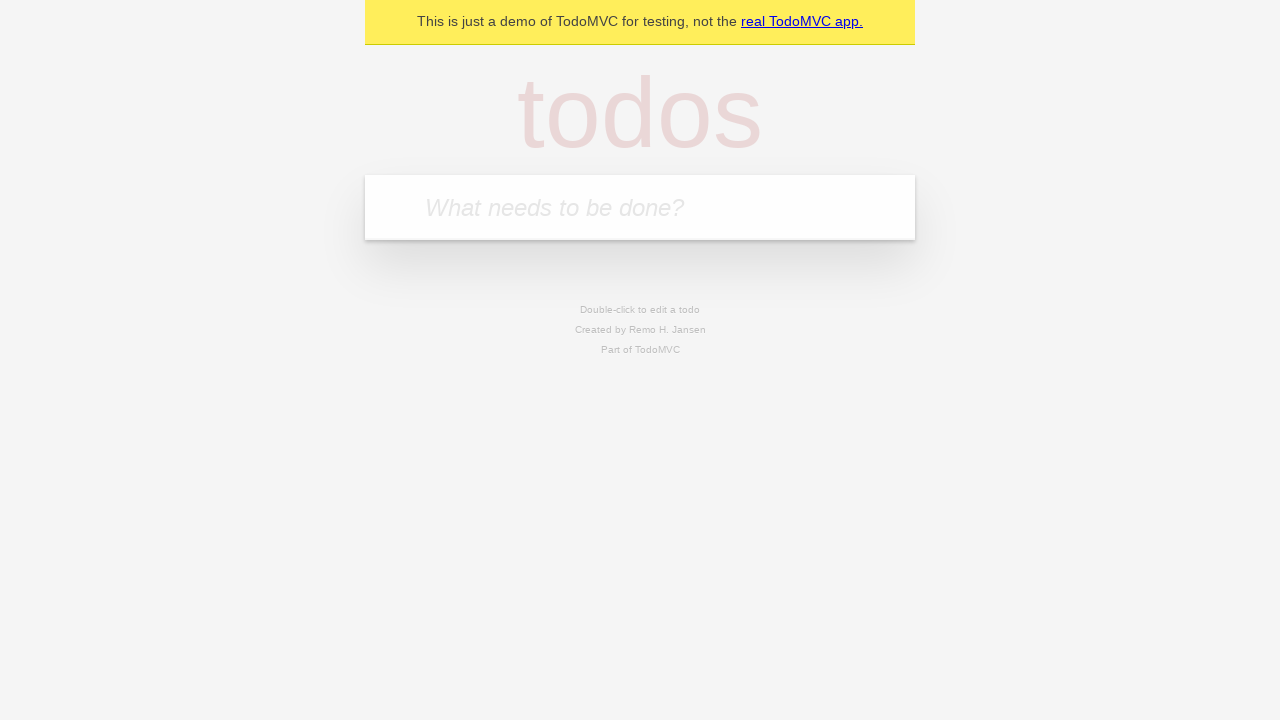

Located the 'What needs to be done?' input field
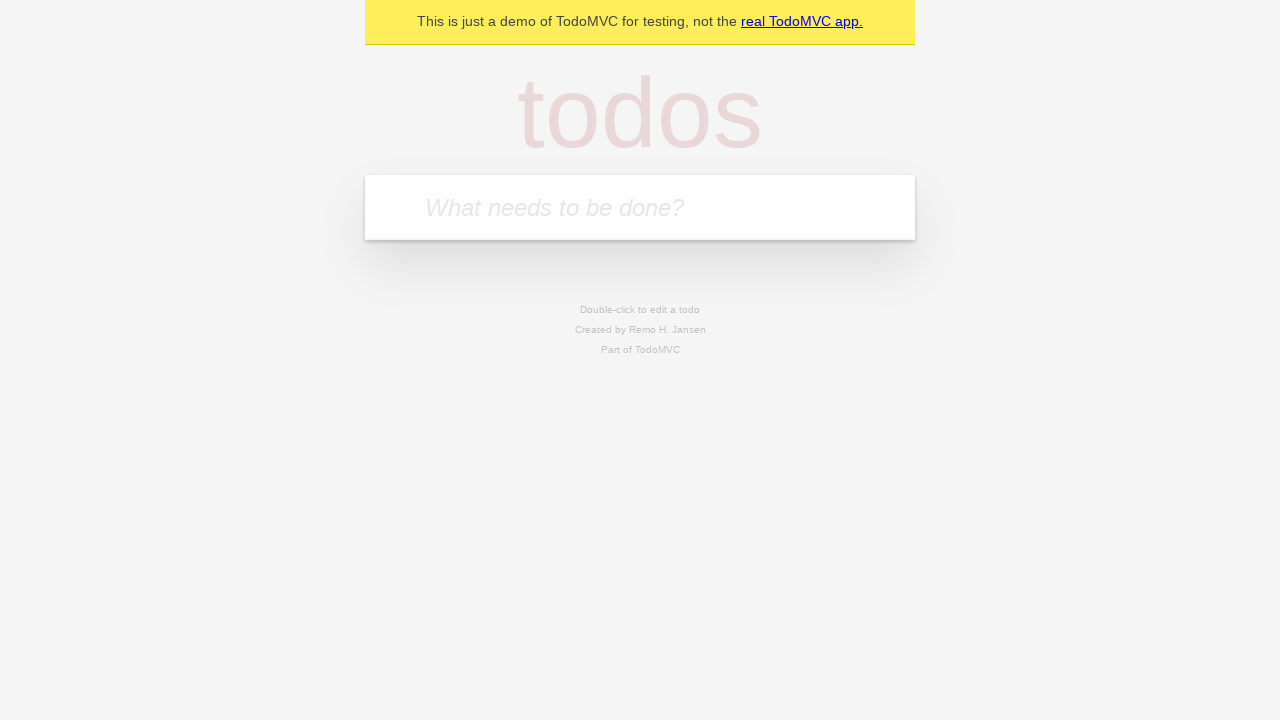

Filled input field with 'buy some cheese' on internal:attr=[placeholder="What needs to be done?"i]
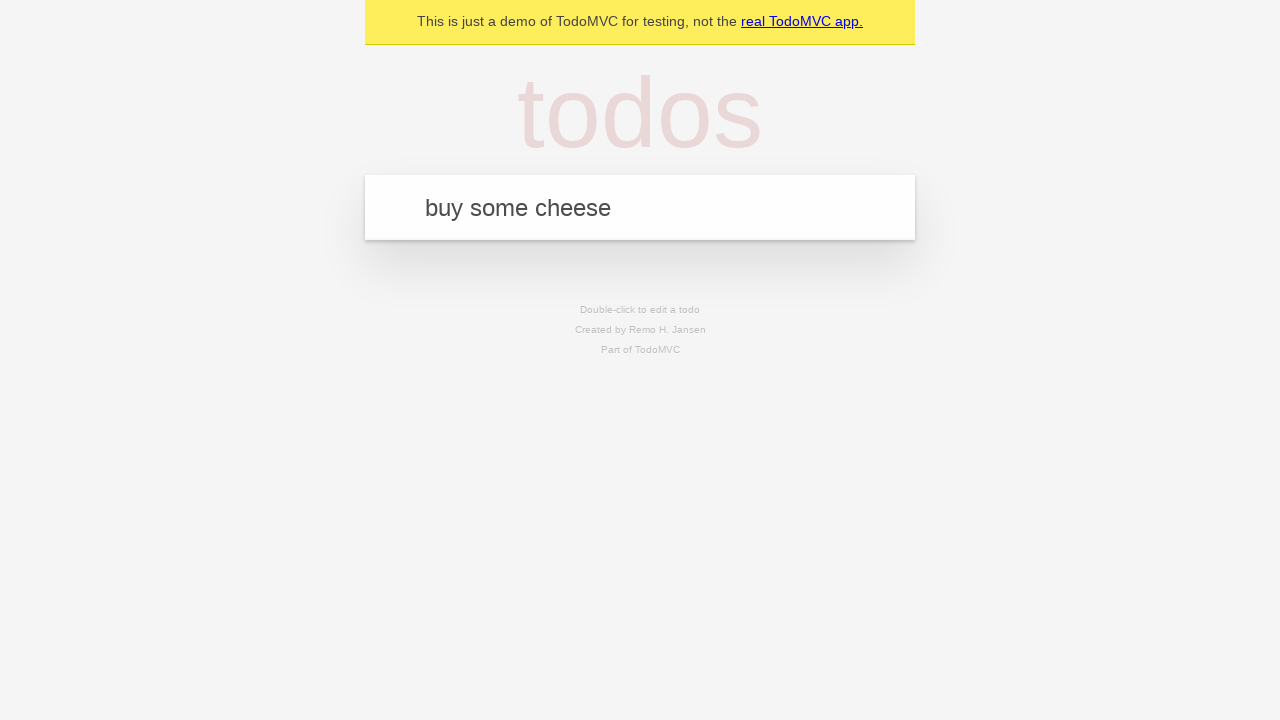

Pressed Enter to create first todo item on internal:attr=[placeholder="What needs to be done?"i]
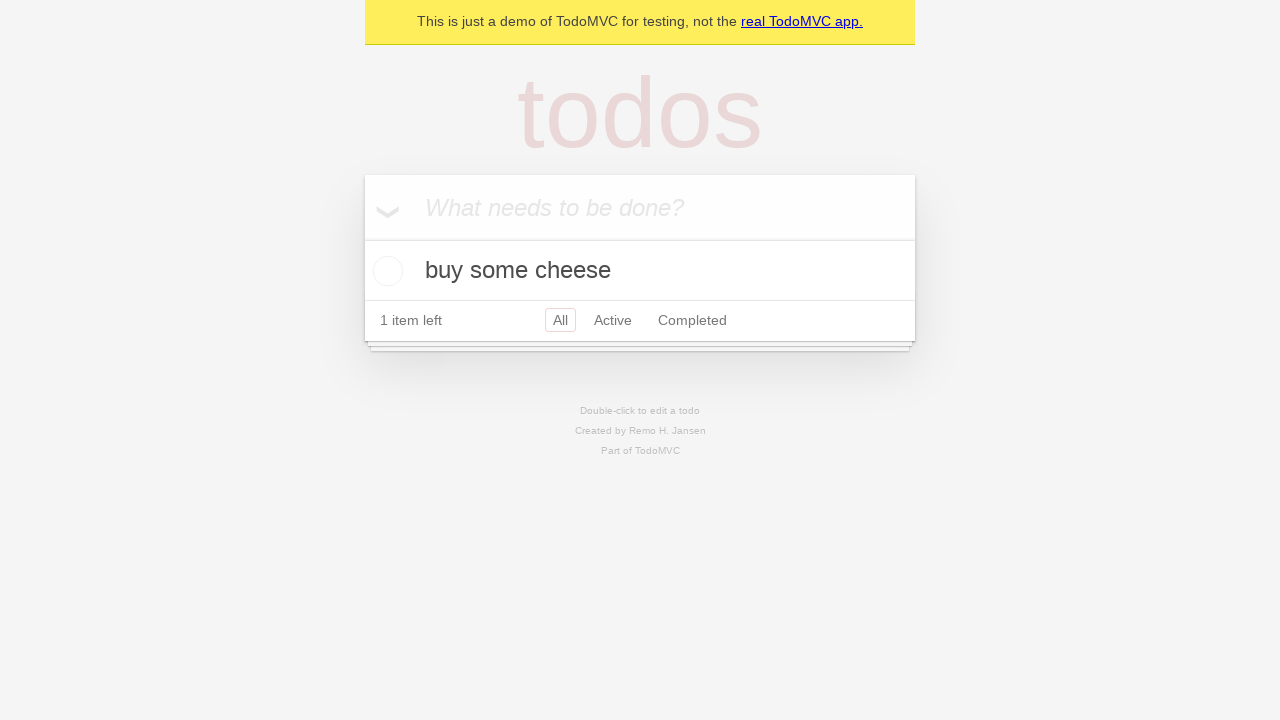

Filled input field with 'feed the cat' on internal:attr=[placeholder="What needs to be done?"i]
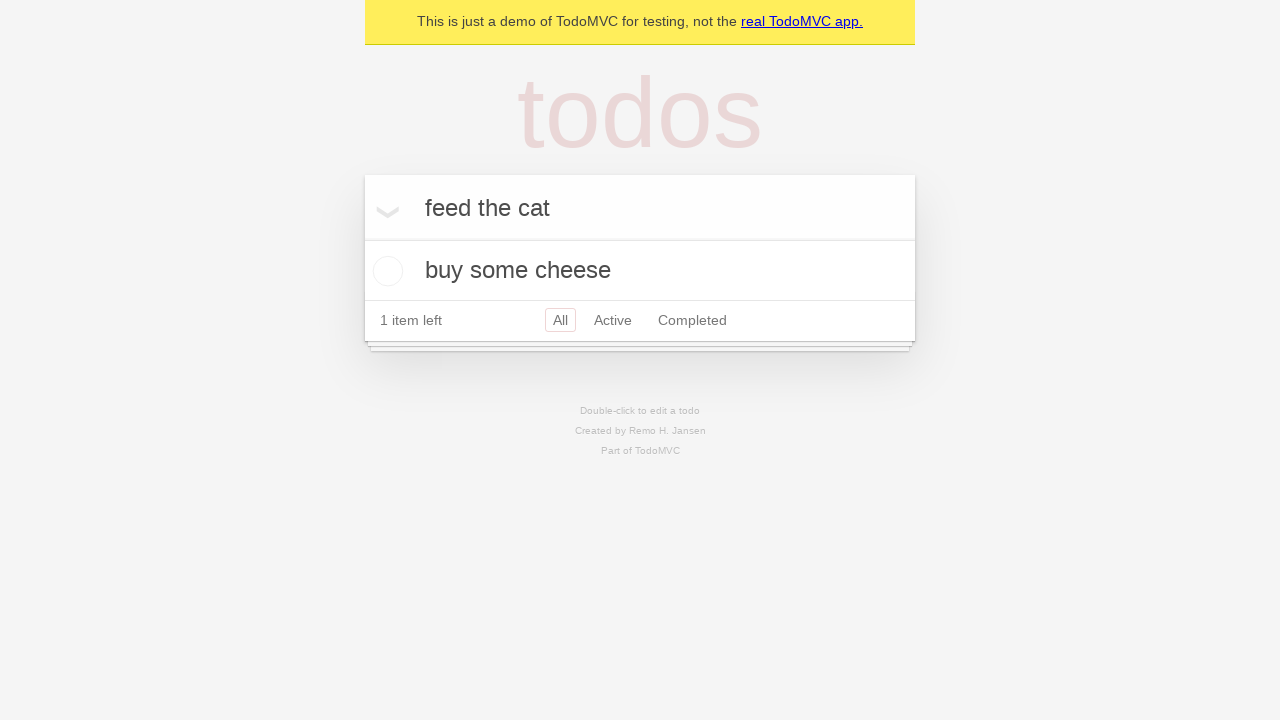

Pressed Enter to create second todo item on internal:attr=[placeholder="What needs to be done?"i]
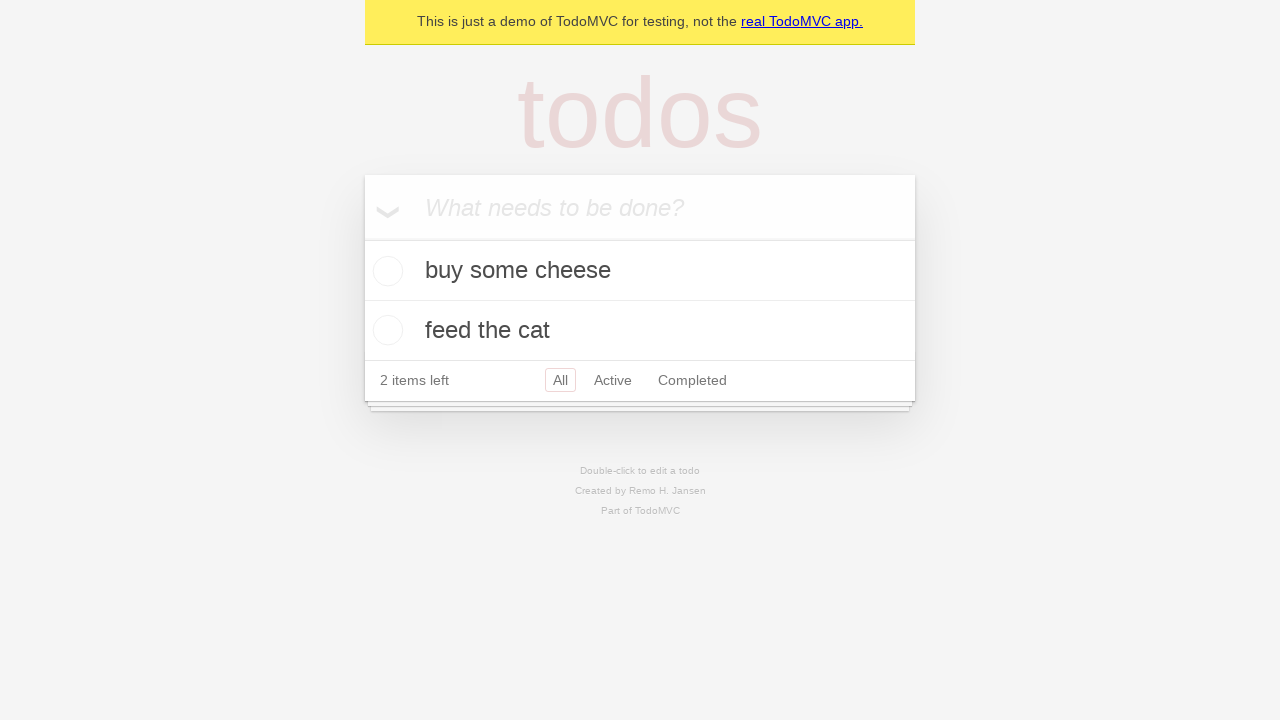

Located first todo item
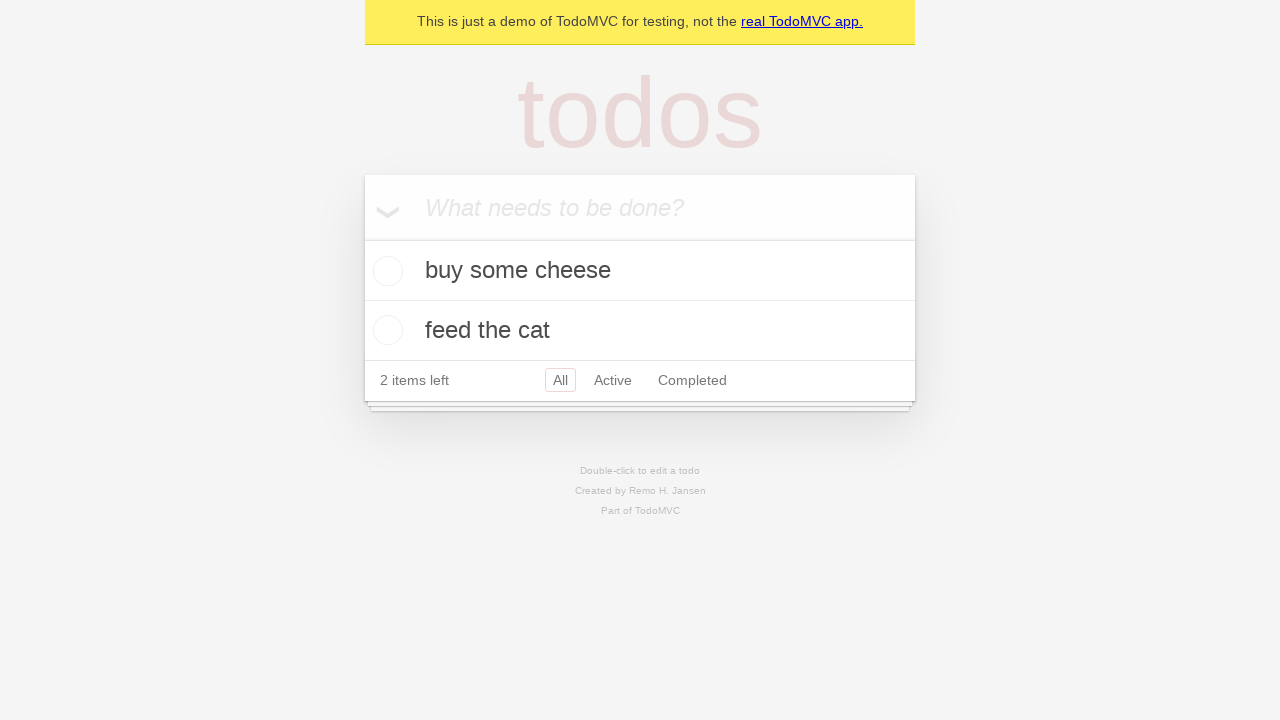

Checked the checkbox for first todo item 'buy some cheese' at (385, 271) on internal:testid=[data-testid="todo-item"s] >> nth=0 >> internal:role=checkbox
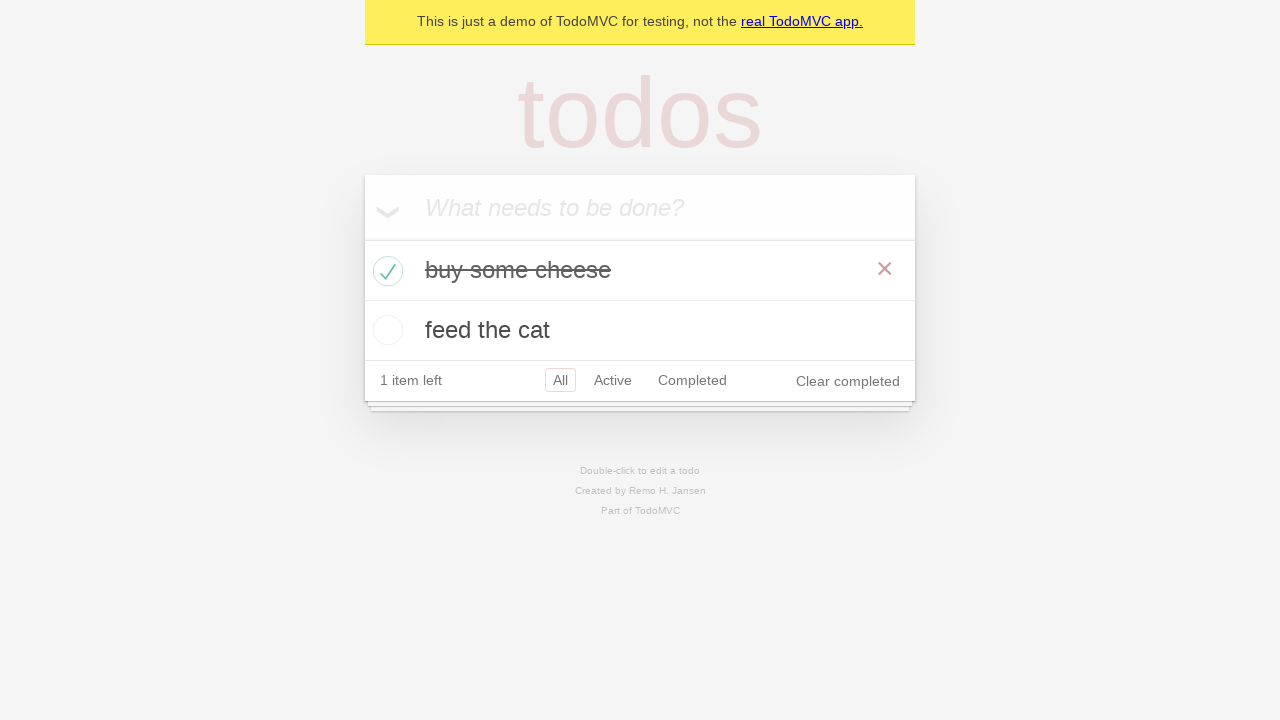

Located second todo item
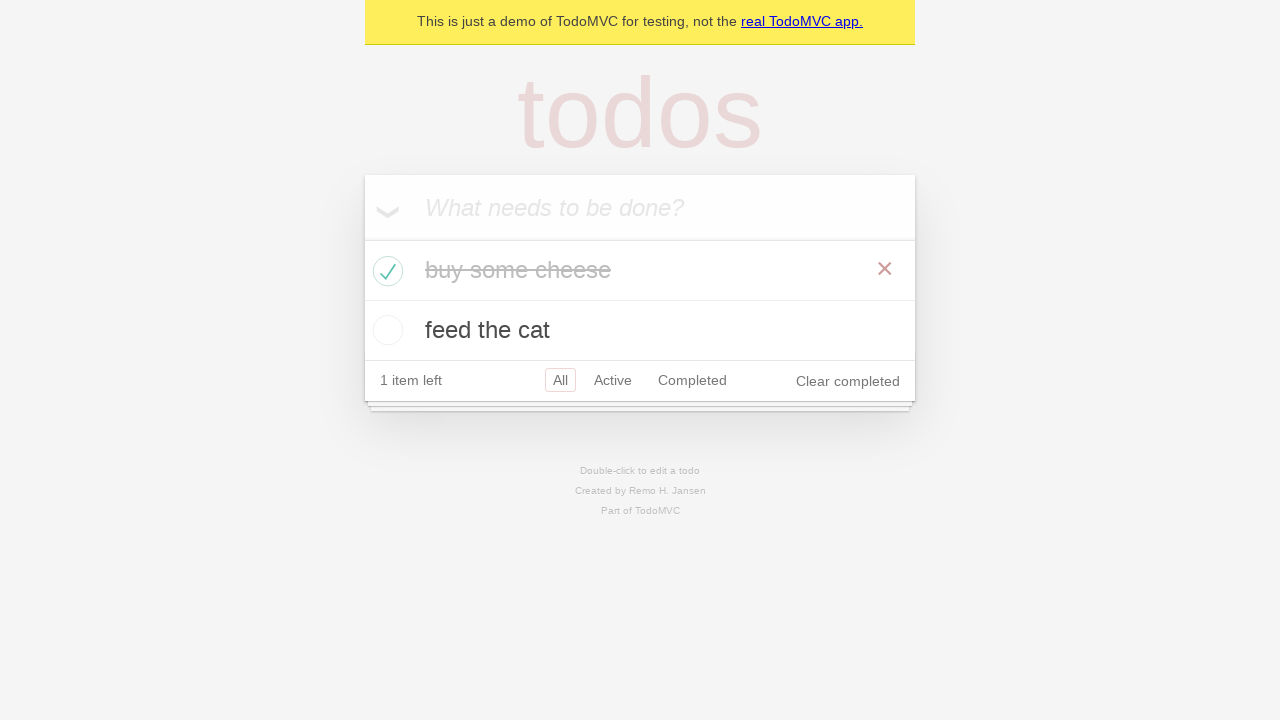

Checked the checkbox for second todo item 'feed the cat' at (385, 330) on internal:testid=[data-testid="todo-item"s] >> nth=1 >> internal:role=checkbox
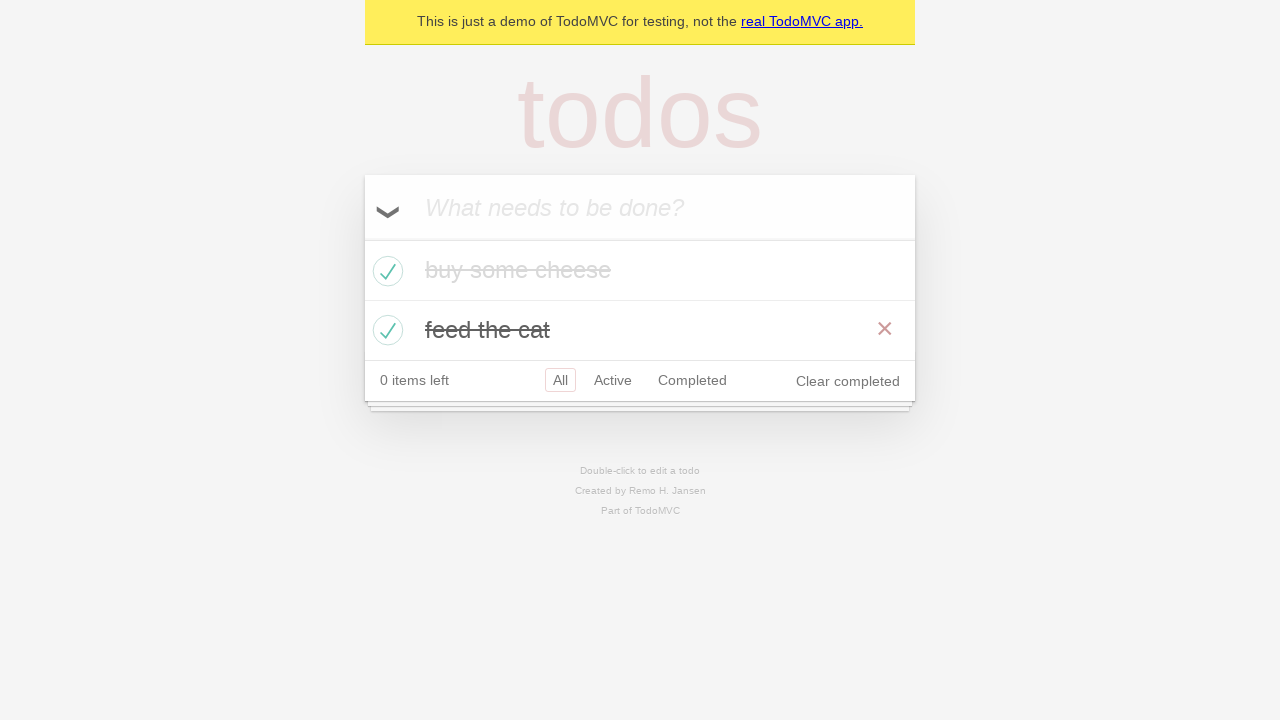

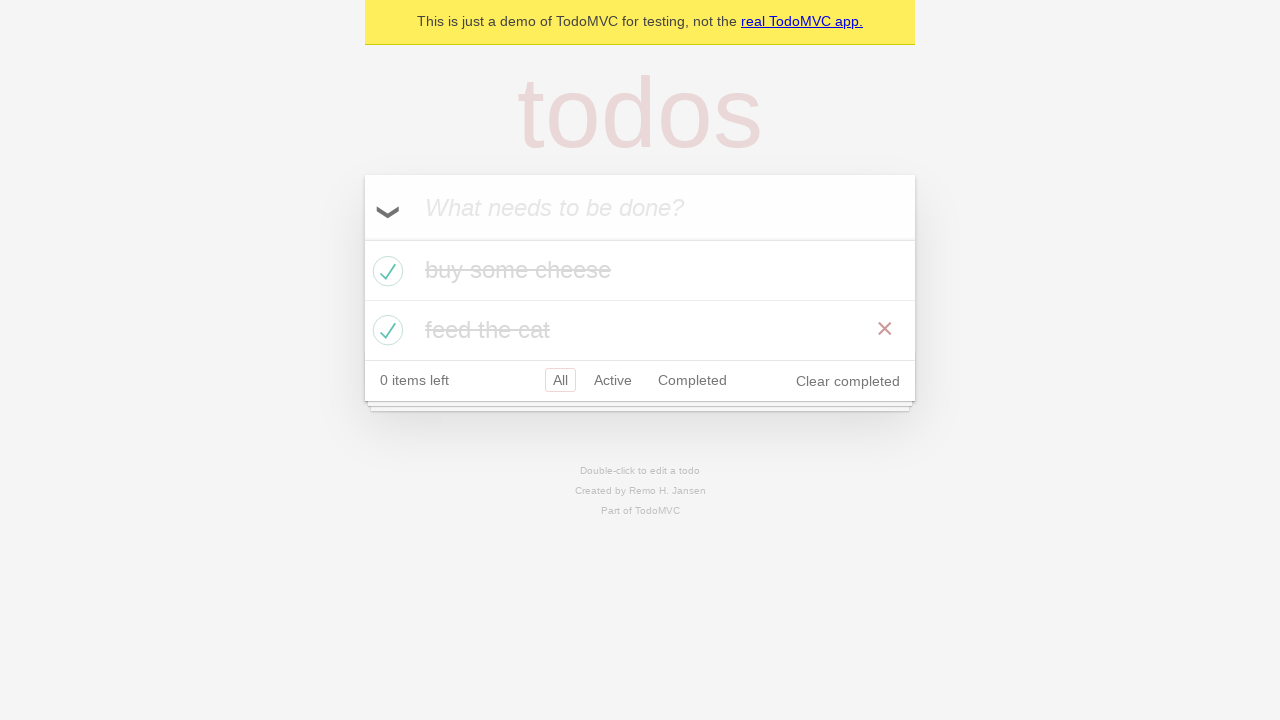